Tests the contact form functionality on demoblaze.com by filling in email, name, and message fields, submitting the form, and verifying the success alert message.

Starting URL: https://www.demoblaze.com/

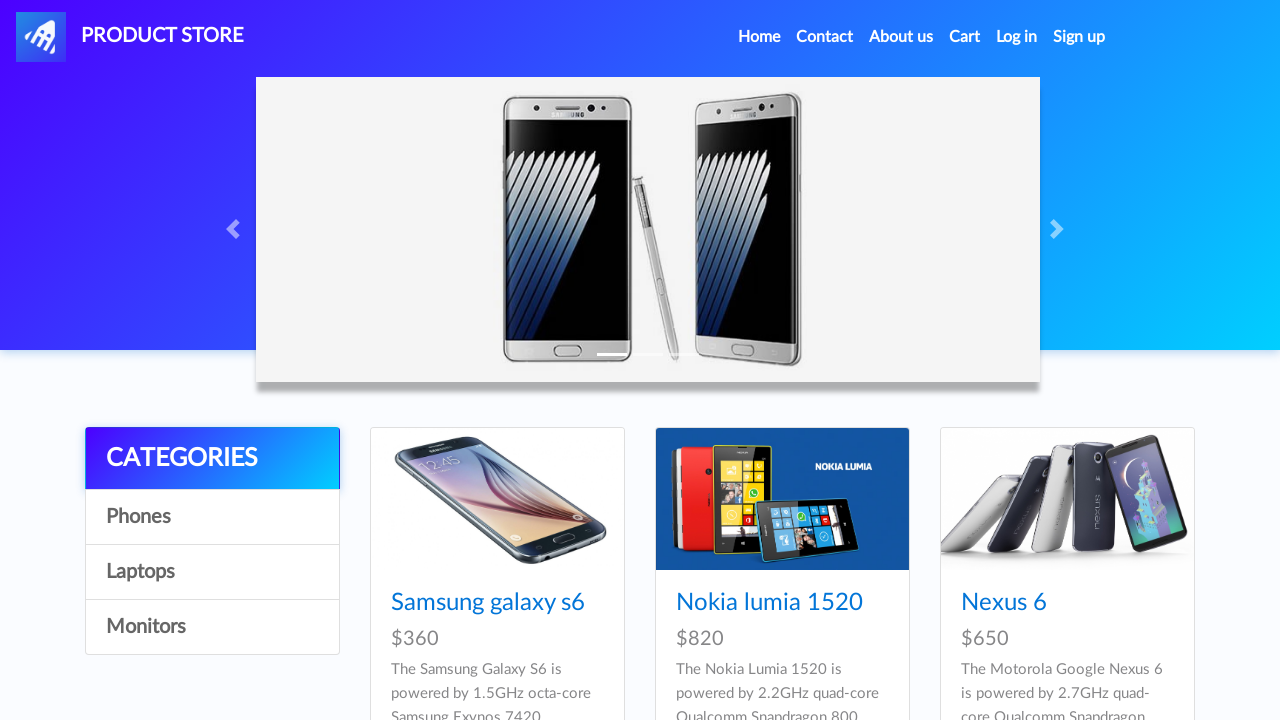

Clicked Contact link in navigation at (825, 37) on a:has-text('Contact')
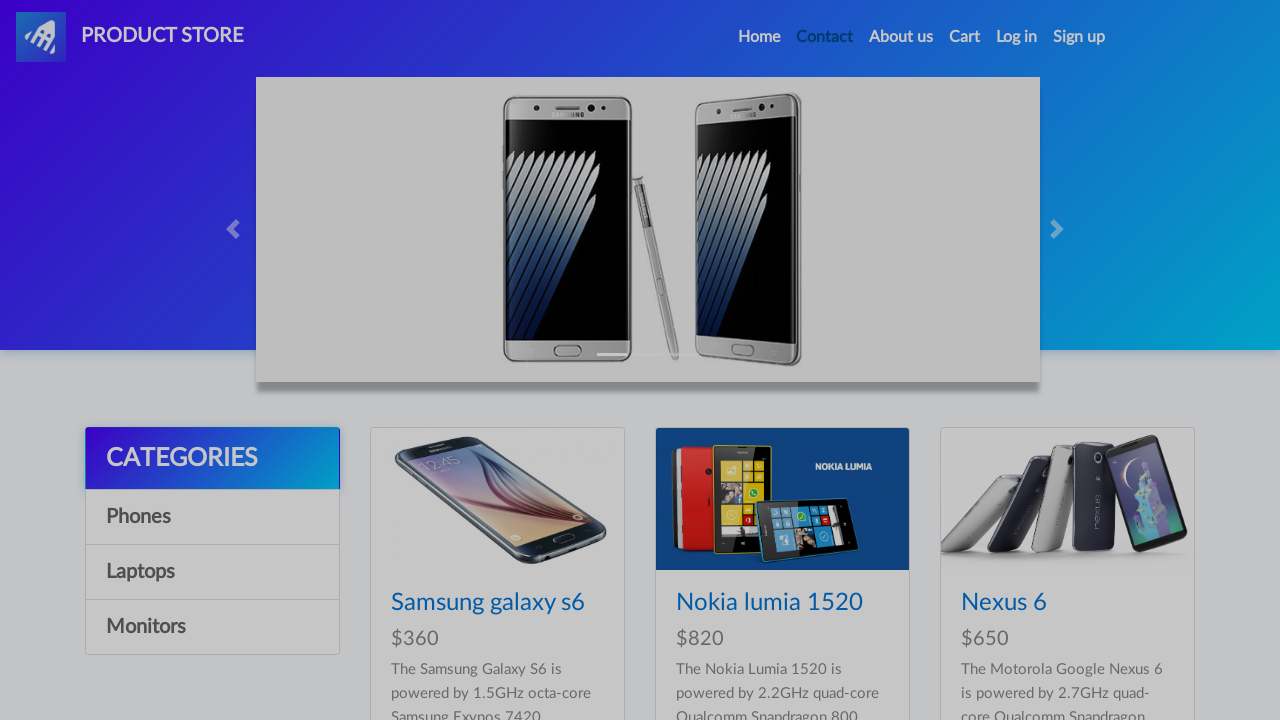

Contact modal appeared
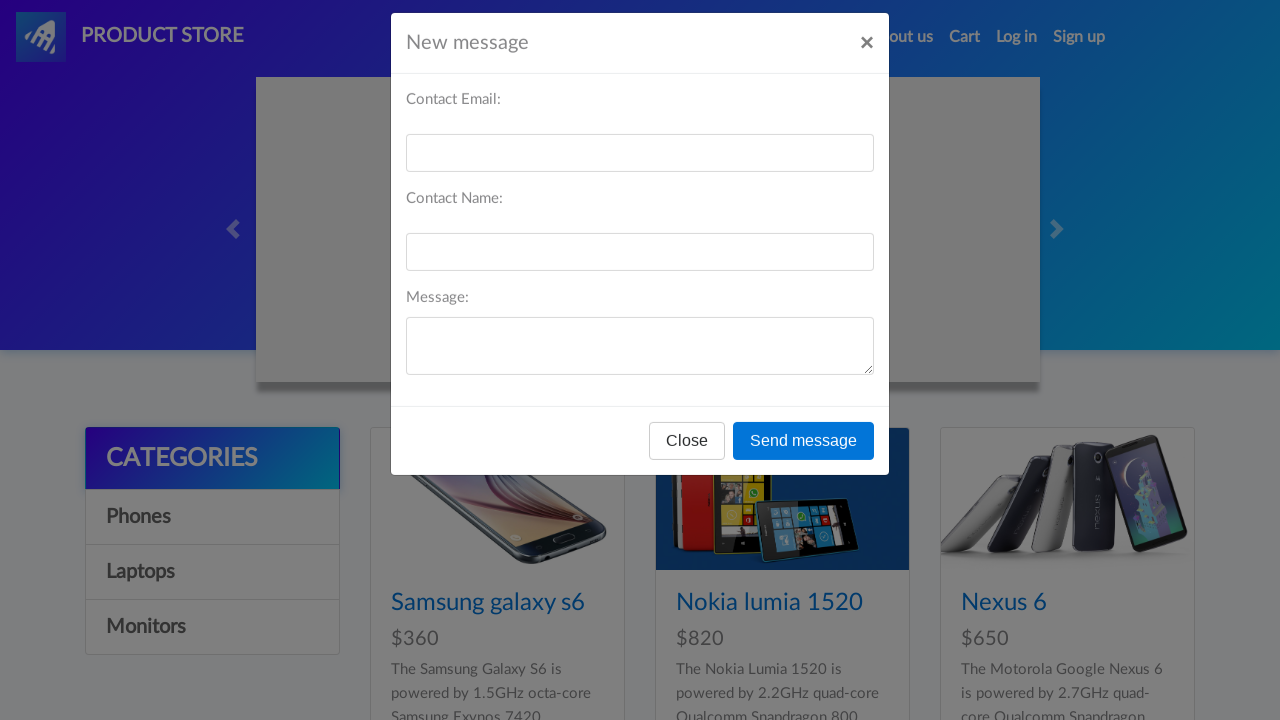

Filled email field with 'tester@gmail.com' on #recipient-email
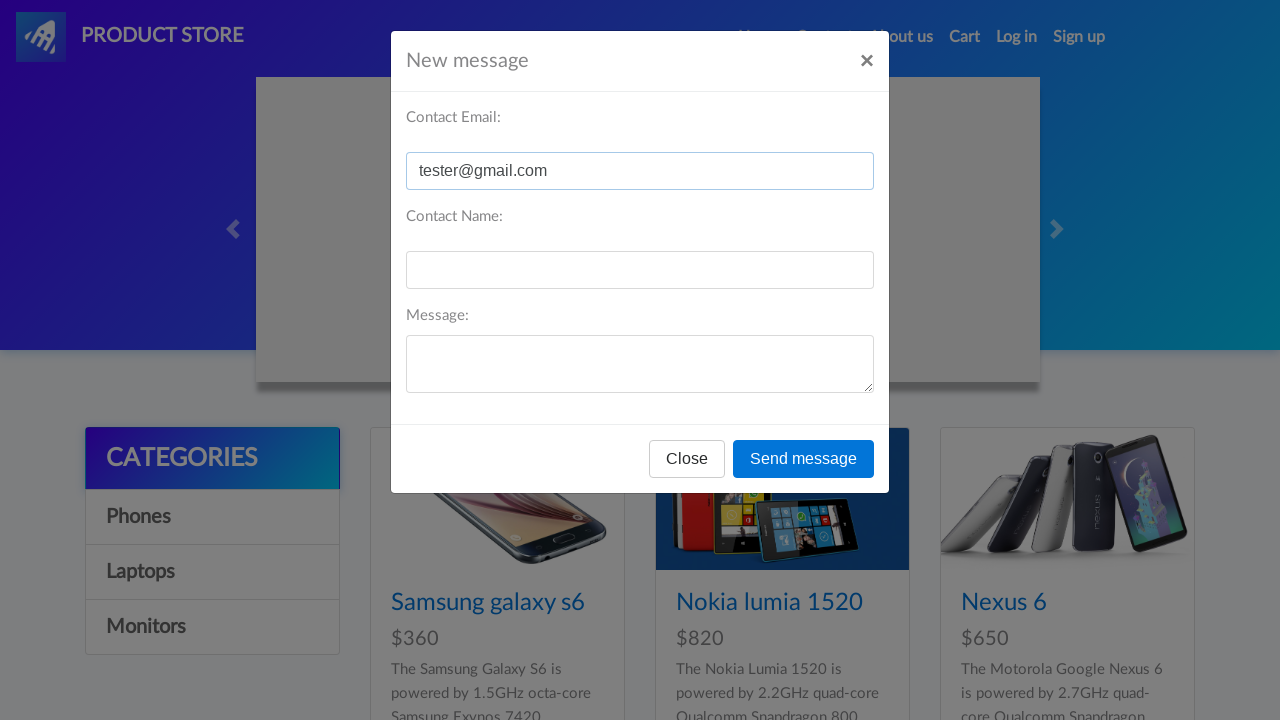

Filled name field with 'Mr Tester' on #recipient-name
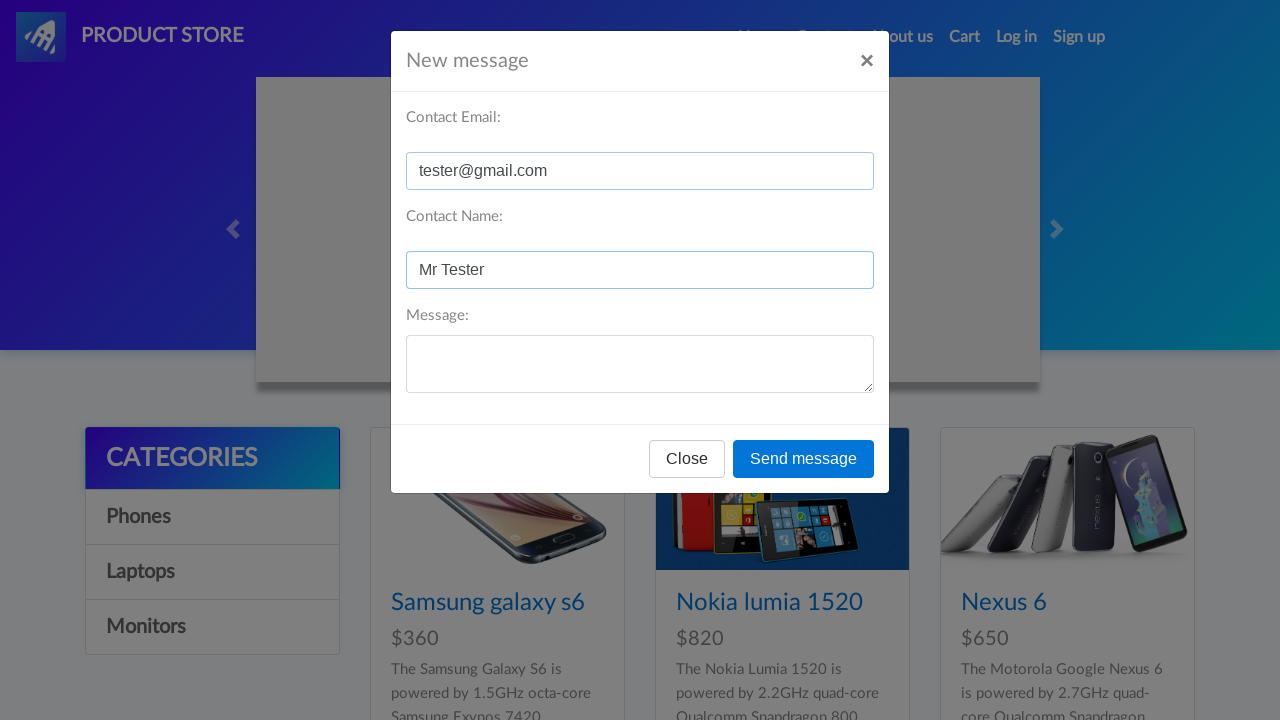

Filled message field with 'Hello!' on #message-text
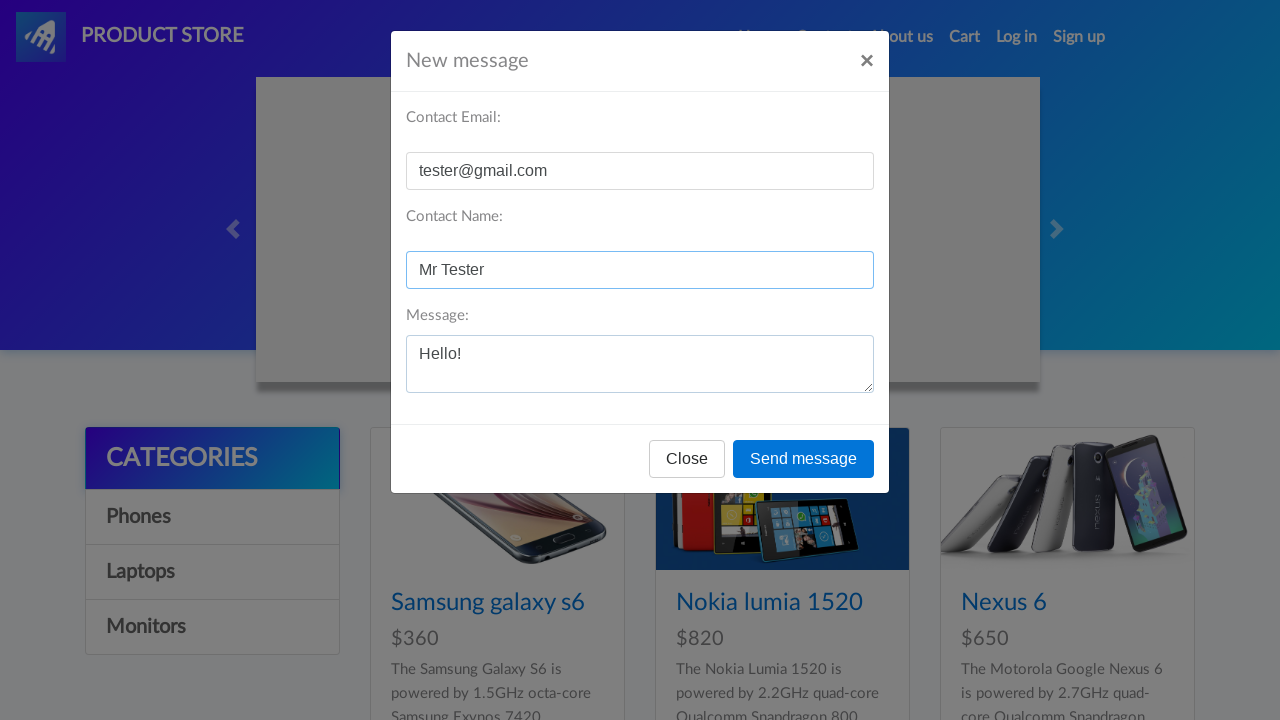

Clicked Send message button at (804, 459) on button:has-text('Send message')
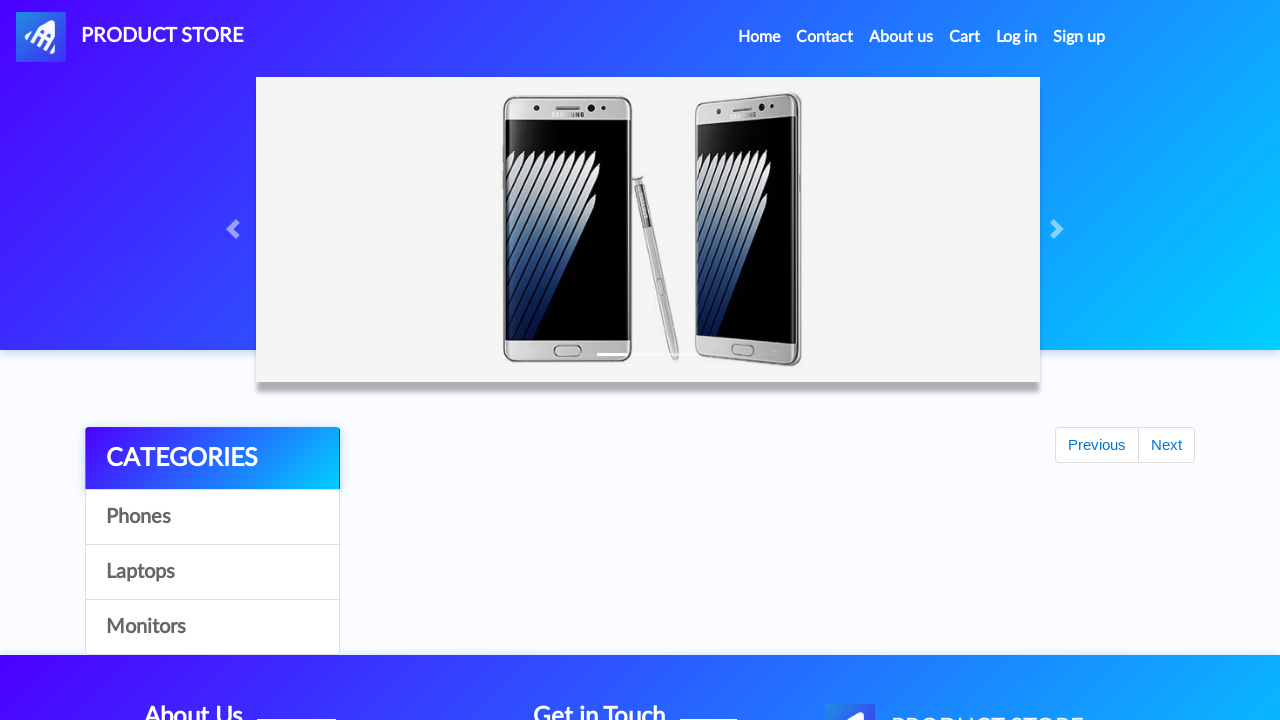

Set up dialog handler to accept alerts
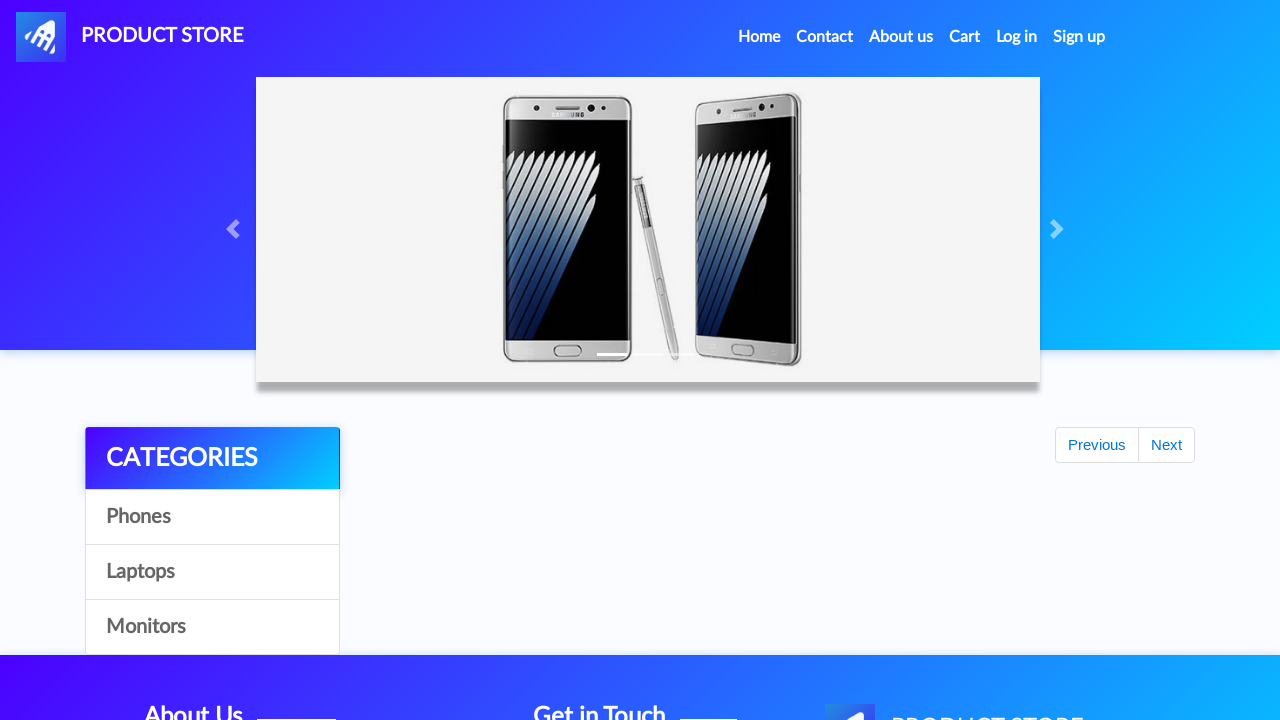

Waited 2 seconds for success alert to appear and be handled
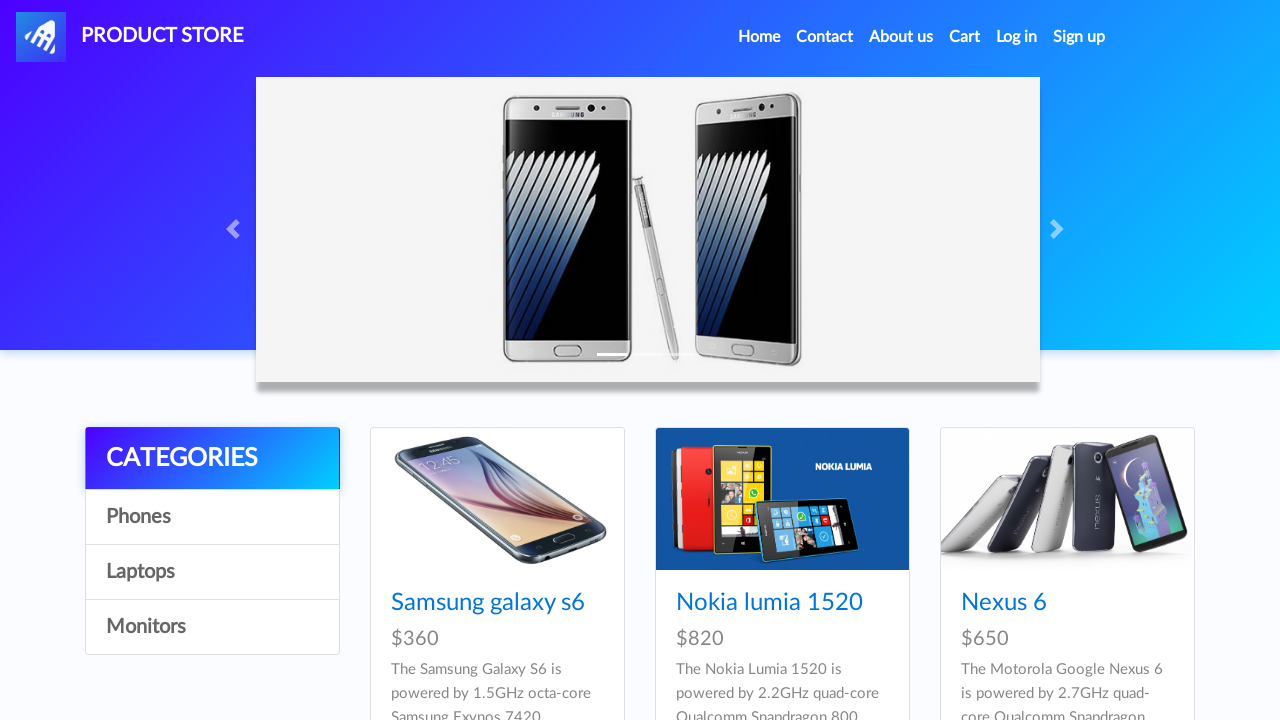

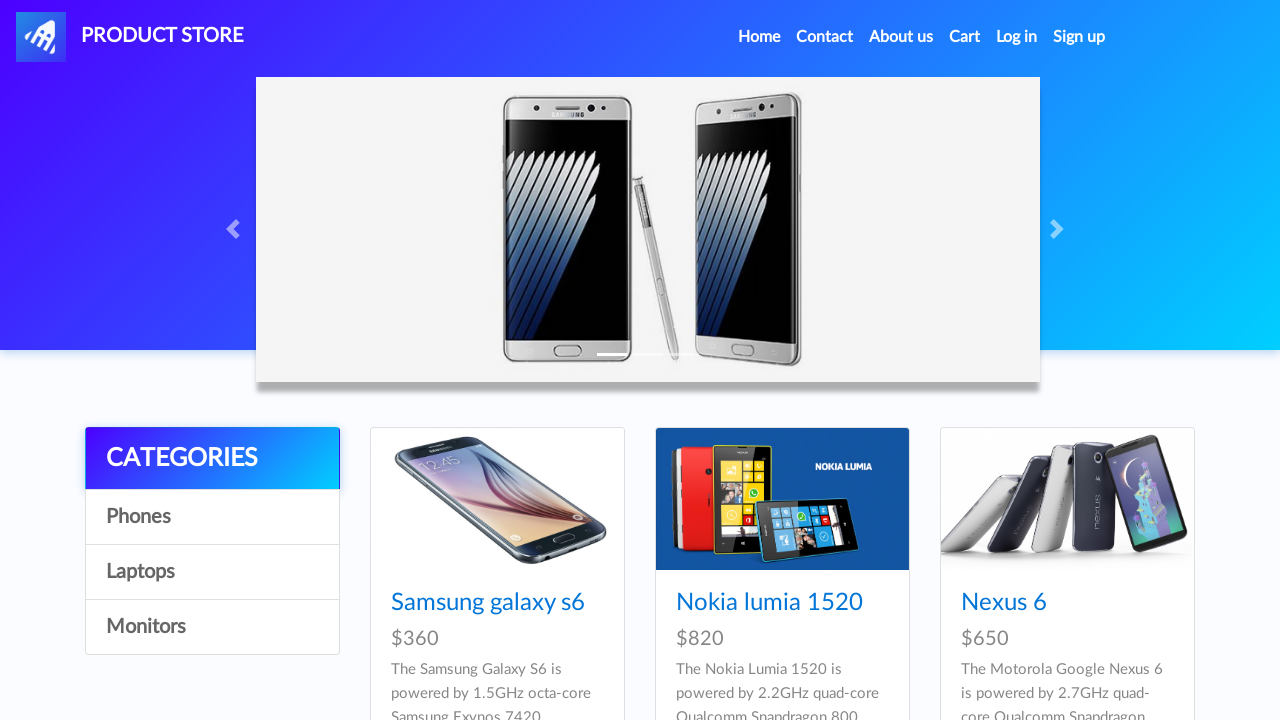